Tests mouse hover functionality on the AJIO website by hovering over the MEN menu and clicking on Shirts link from the dropdown

Starting URL: https://www.ajio.com/

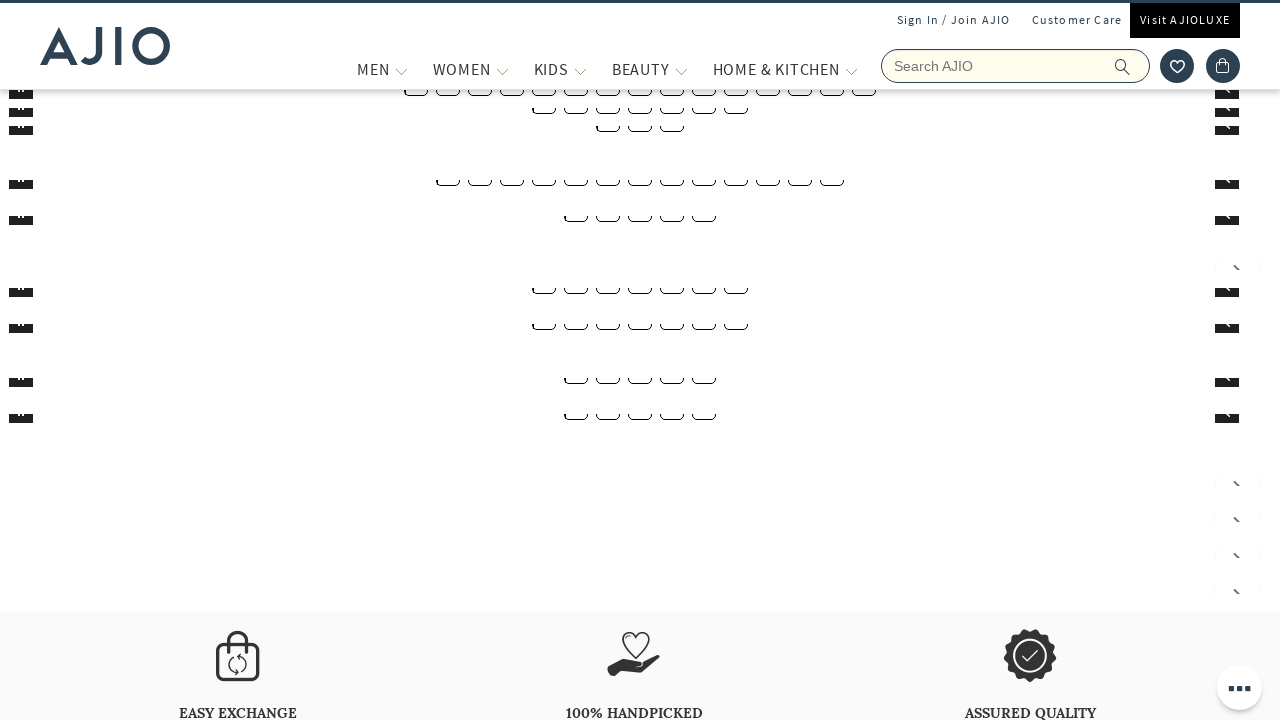

Hovered over MEN menu to reveal dropdown at (373, 69) on xpath=//span[text()='MEN']
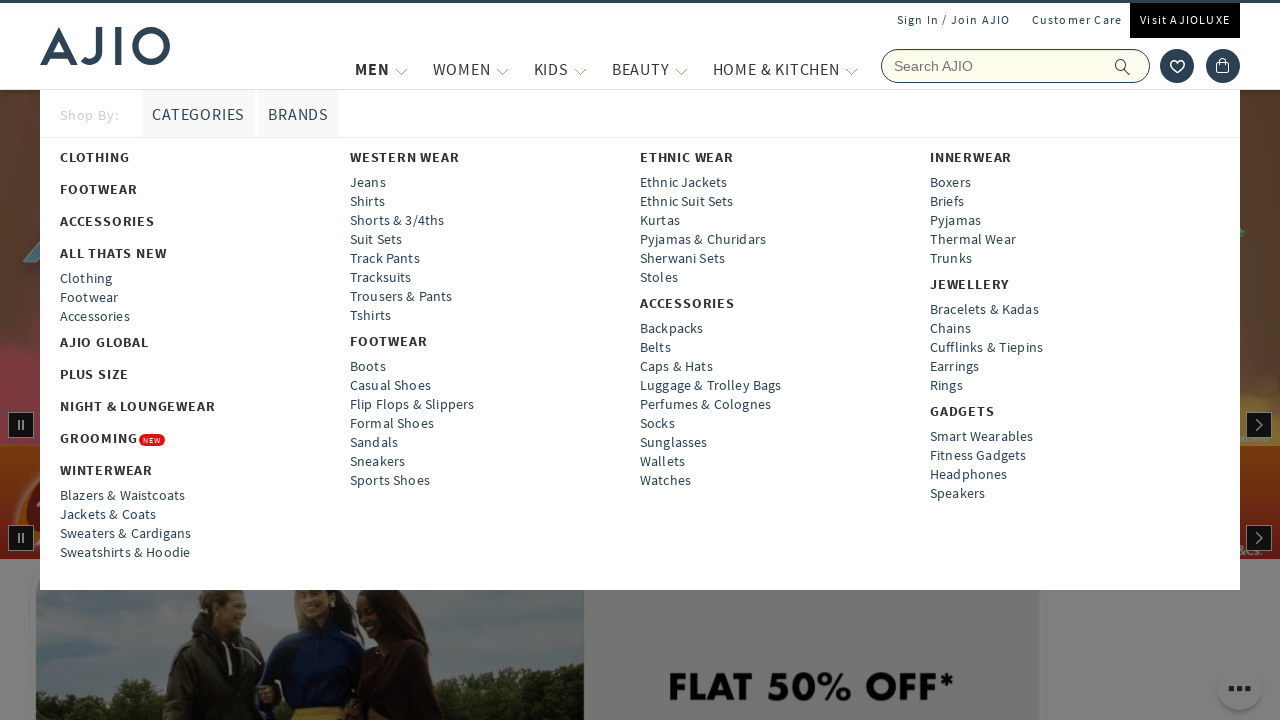

Waited for dropdown menu to fully appear
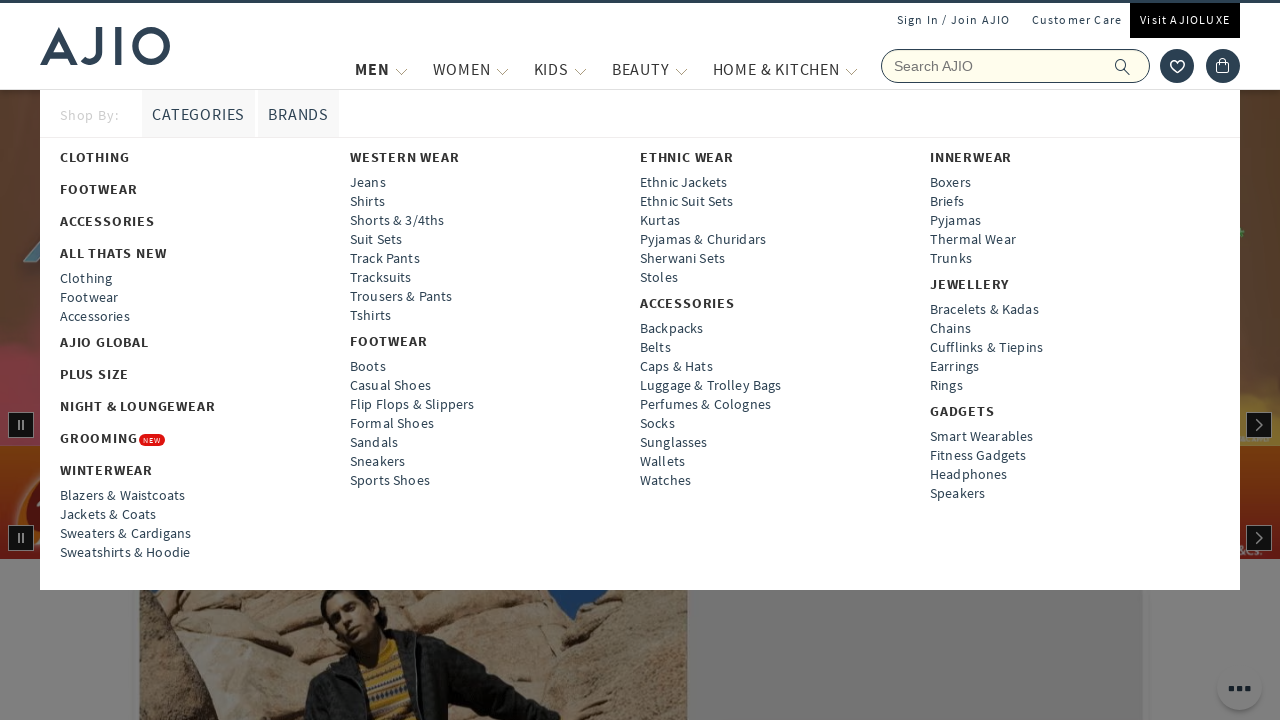

Clicked on Shirts link from MEN dropdown menu at (125, 552) on text=Shirts
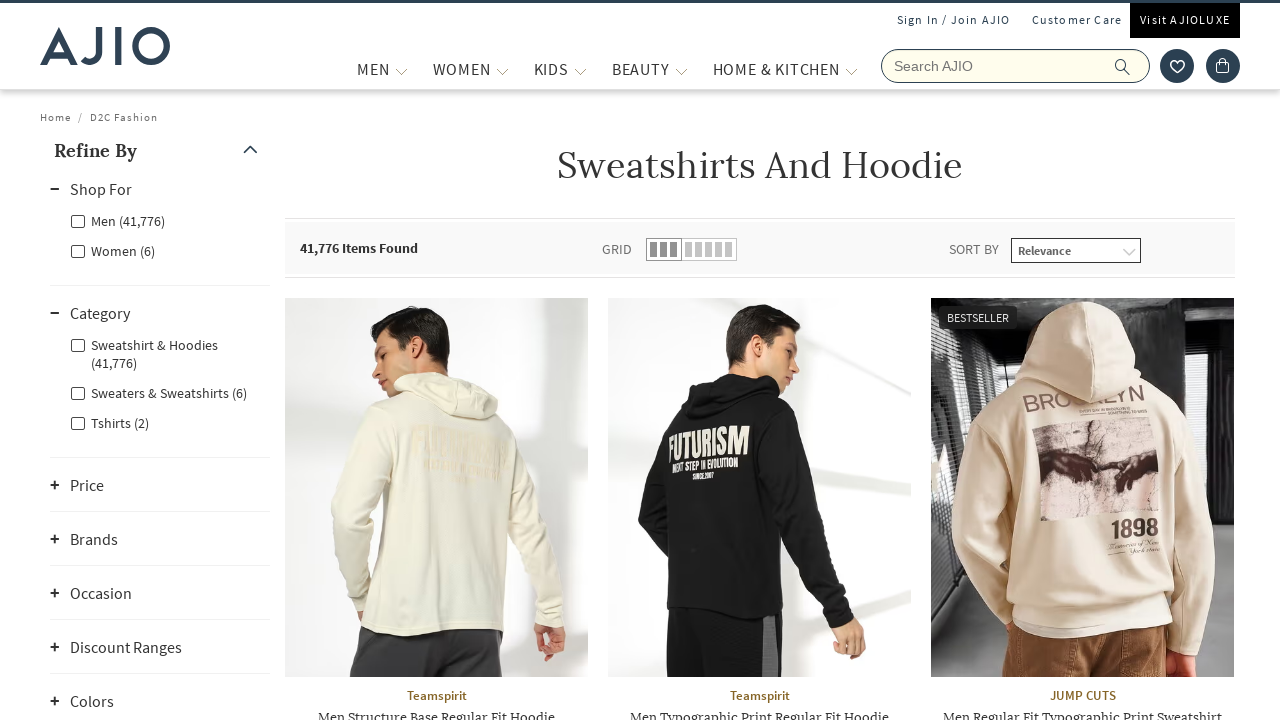

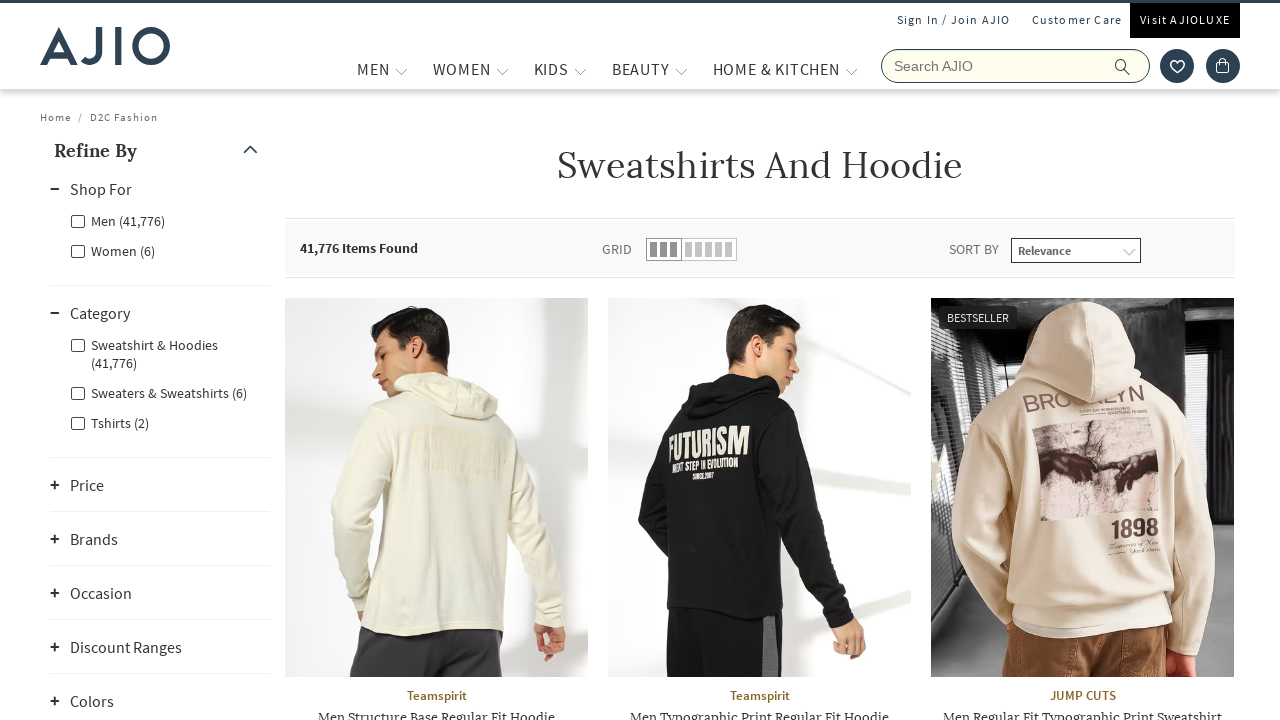